Tests browser confirm dialog handling by clicking a confirm button and dismissing the alert dialog that appears

Starting URL: https://rahulshettyacademy.com/AutomationPractice/

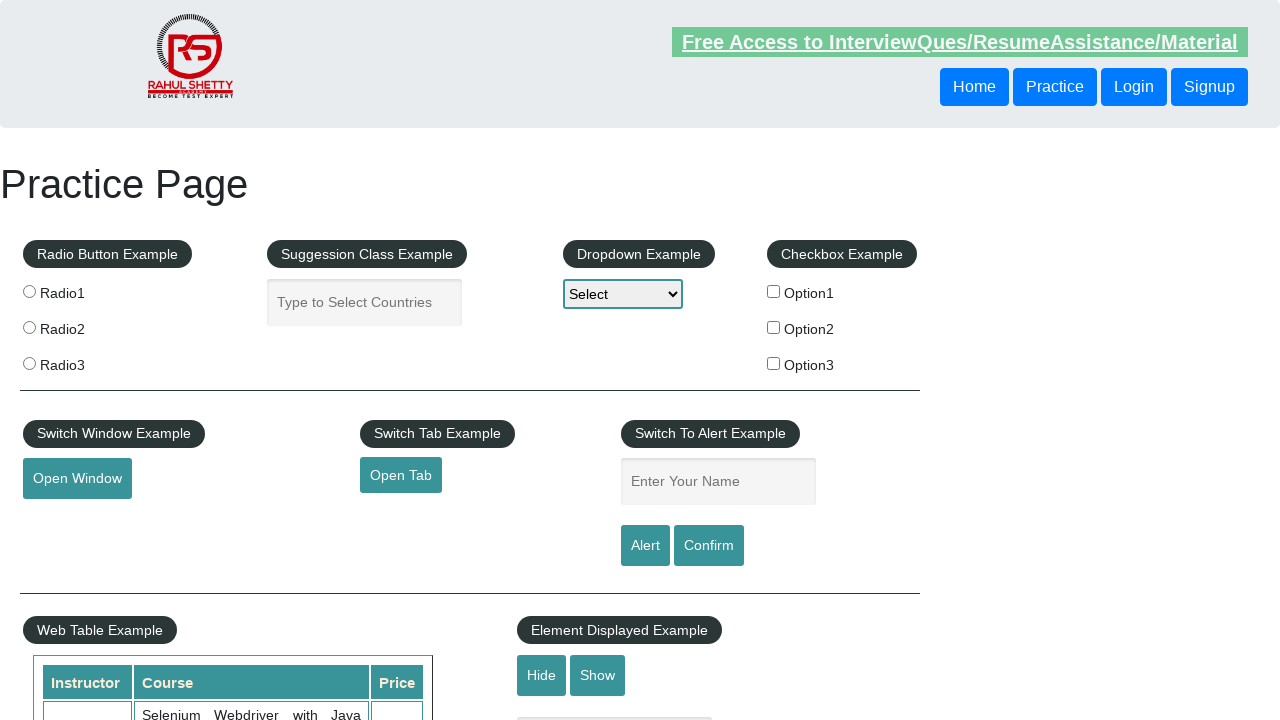

Set up dialog handler to dismiss confirm dialogs
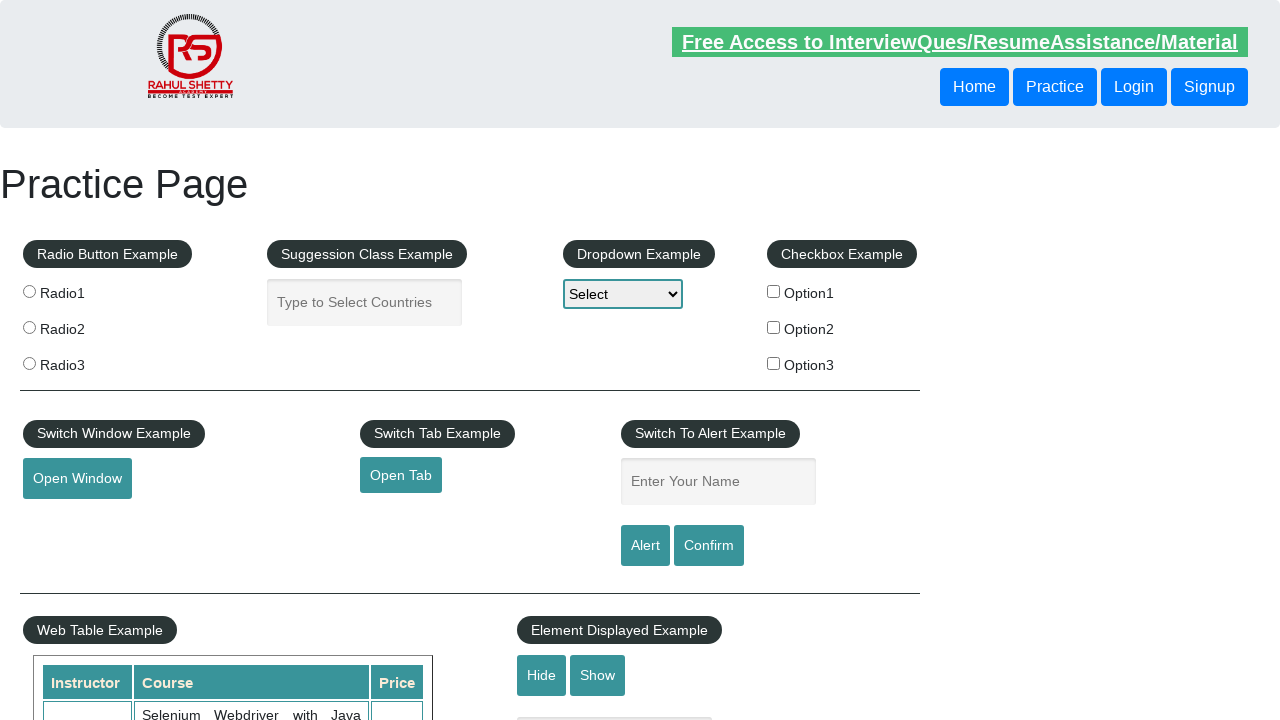

Clicked confirm button to trigger confirm dialog at (709, 546) on #confirmbtn
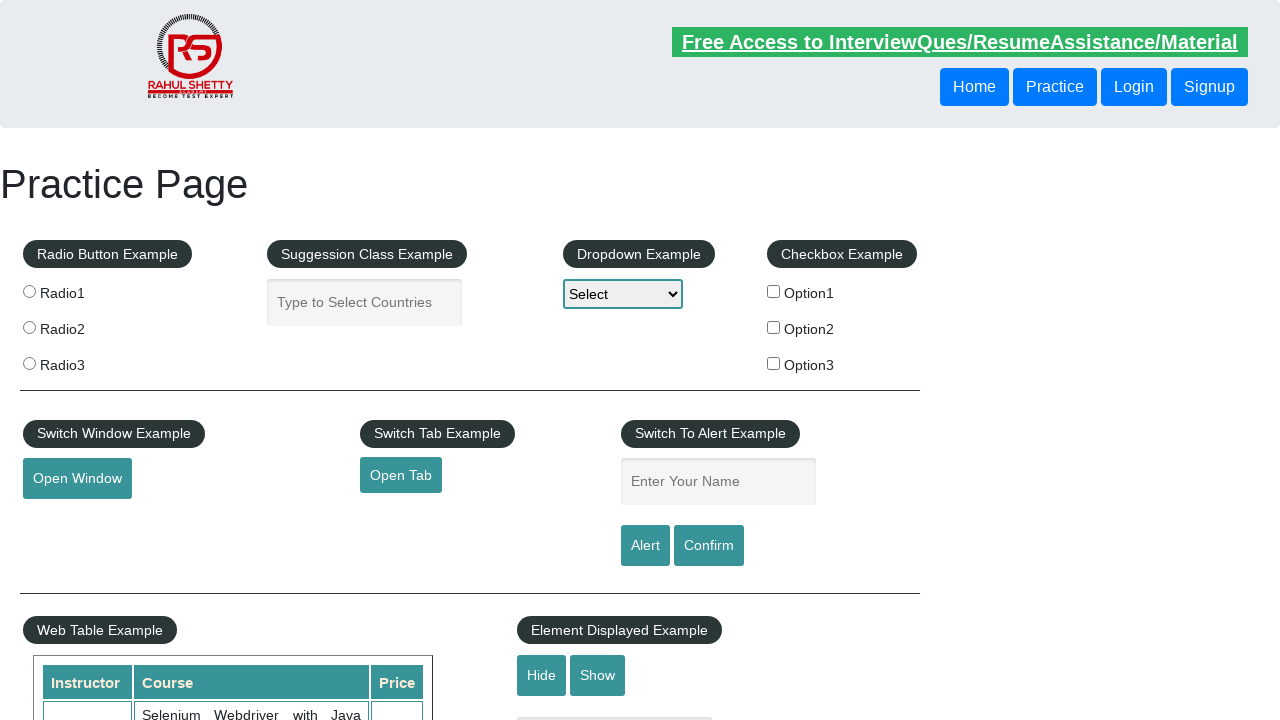

Waited for dialog to be dismissed
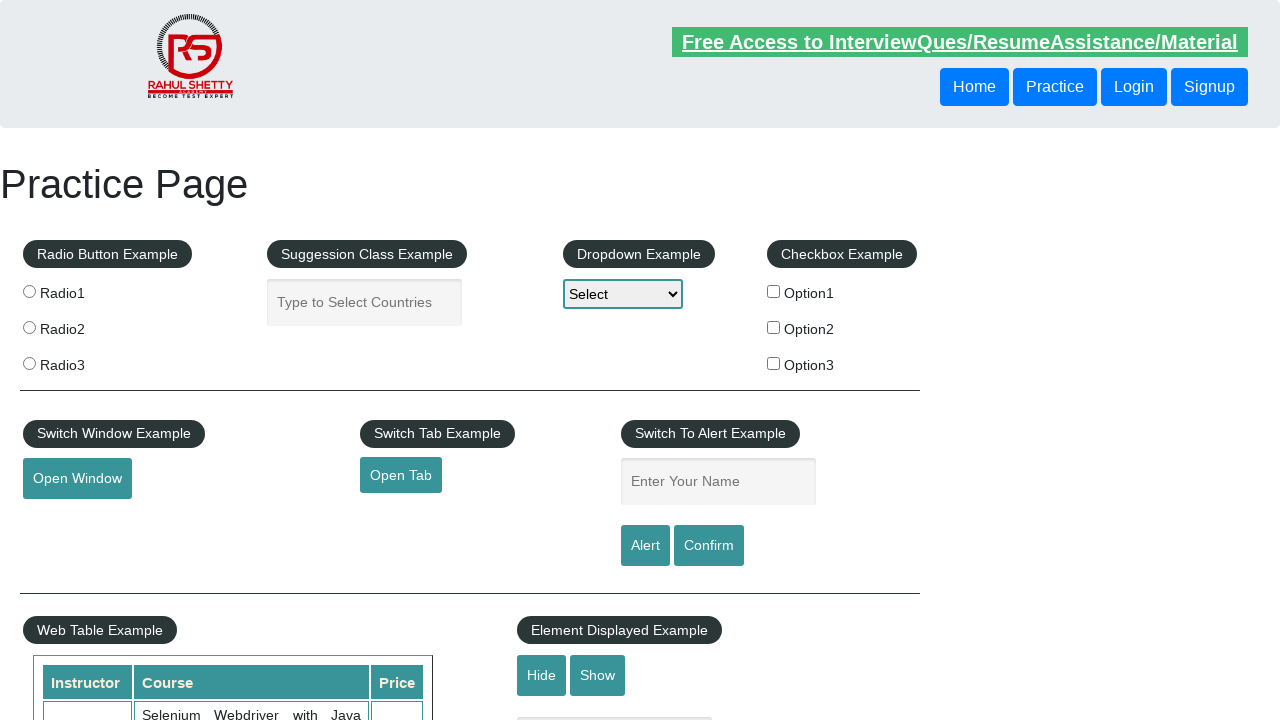

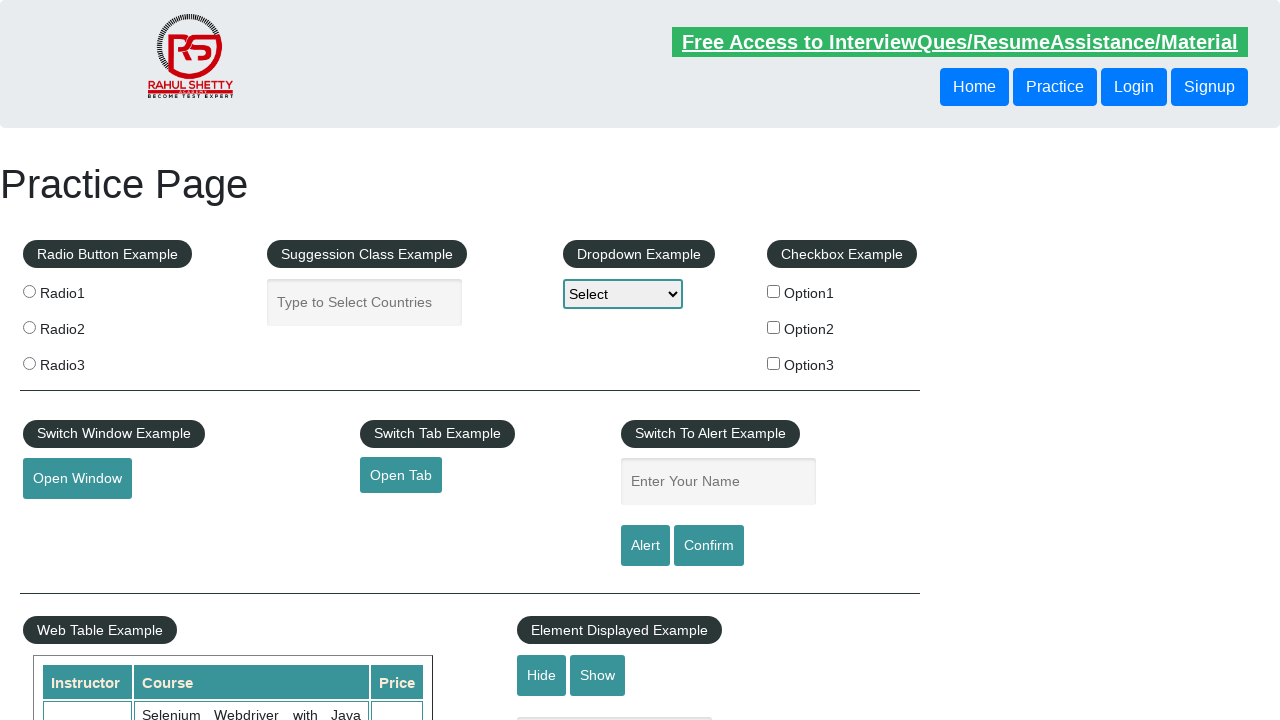